Tests form field validation by entering blank spaces in various input fields and verifying validation behavior

Starting URL: https://derivfe.github.io/qa-test/settings

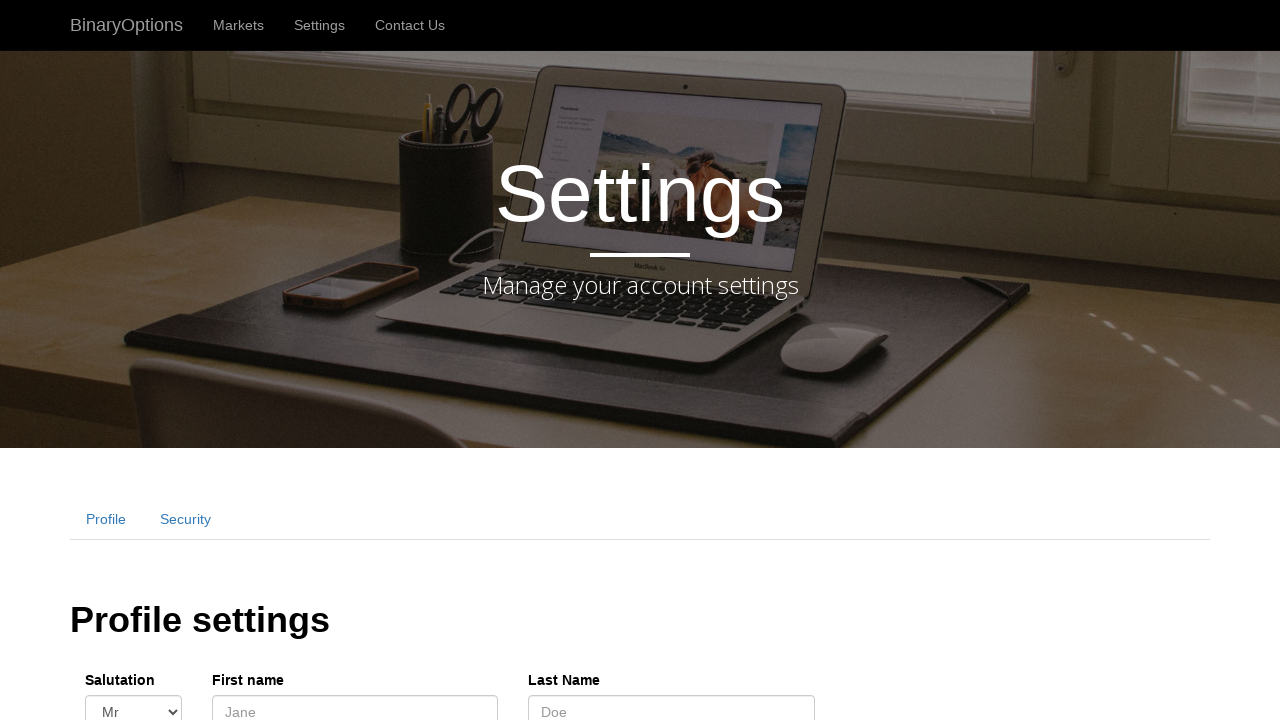

Clicked on first name field at (355, 703) on #fname
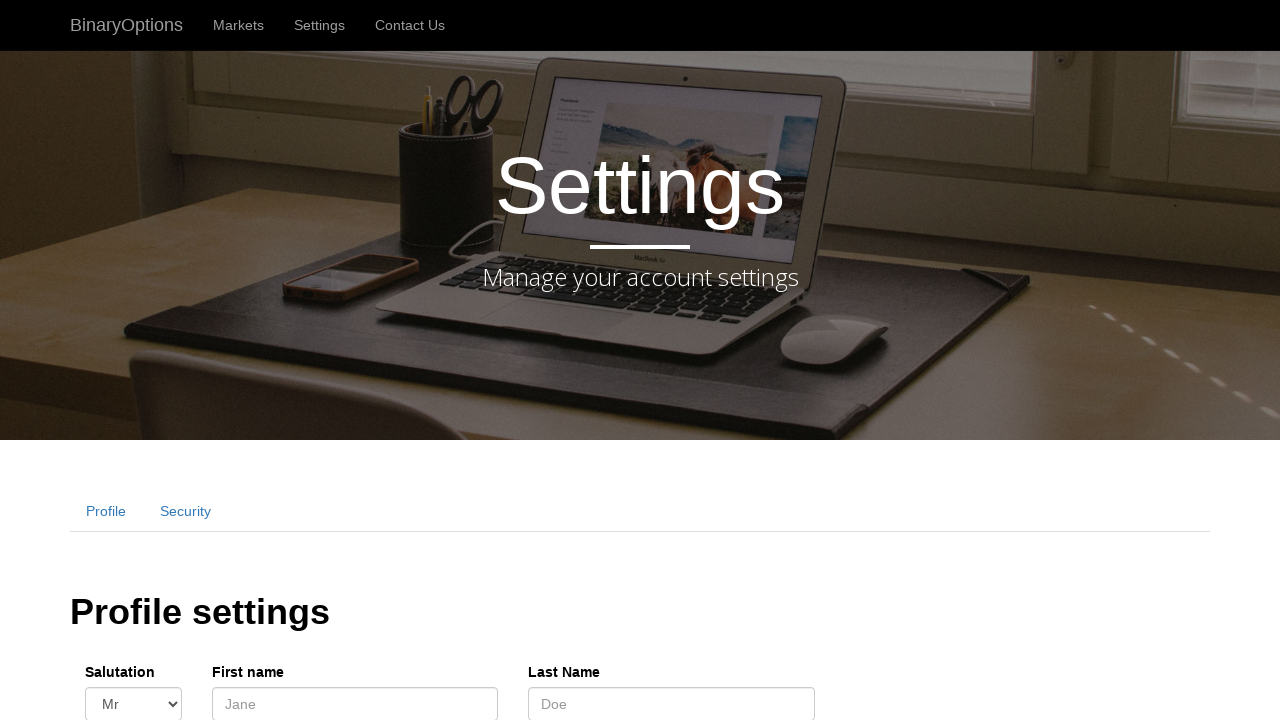

Entered blank space in first name field on #fname
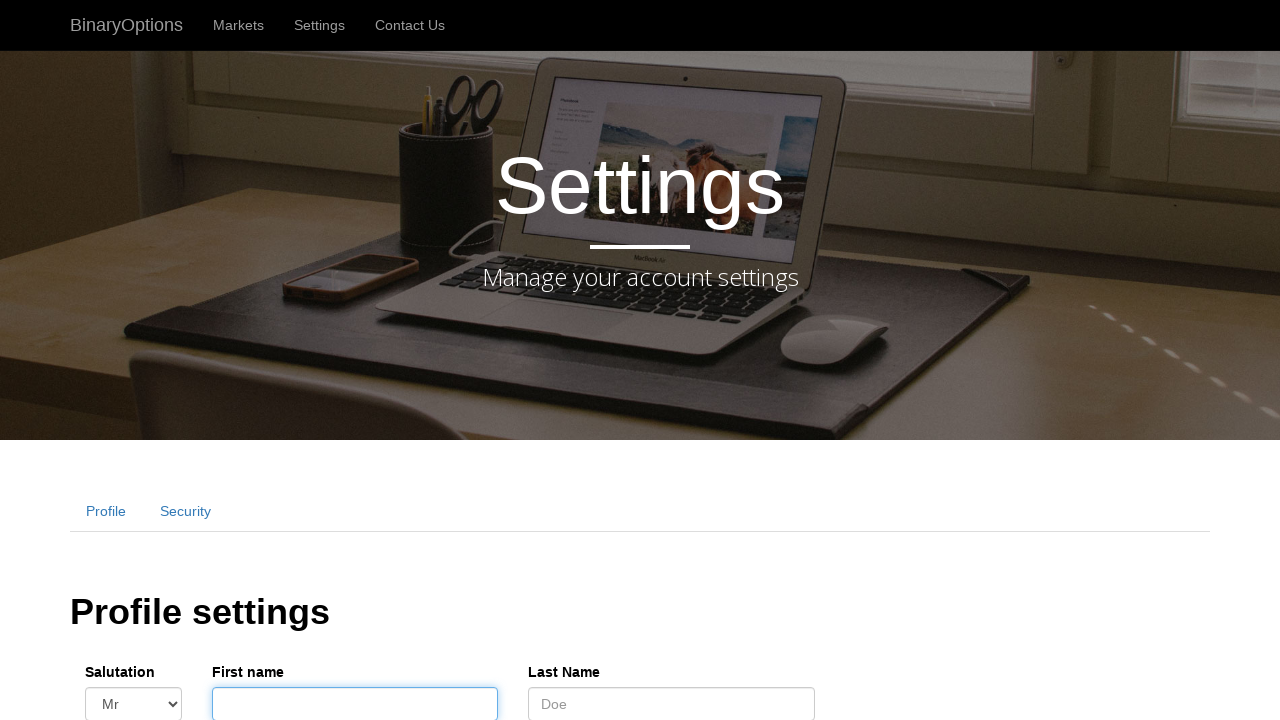

Entered blank space in last name field on #lname
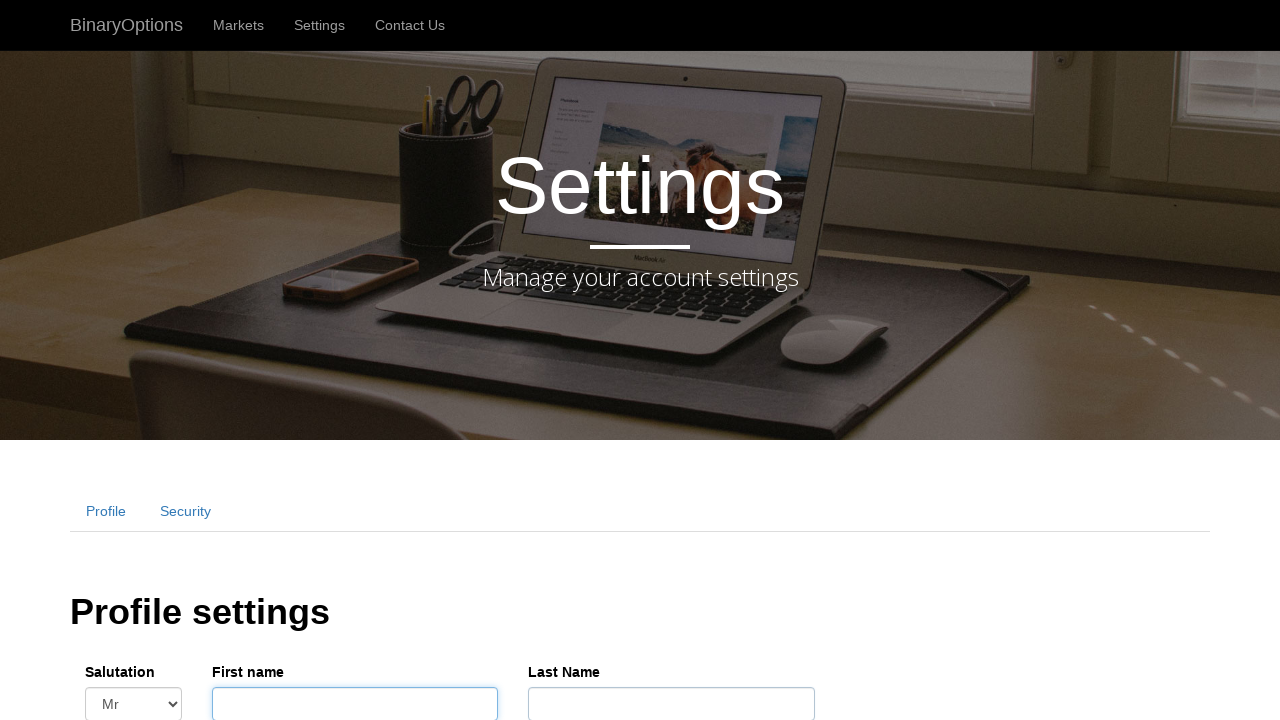

Clicked on date of birth field at (450, 361) on #dob
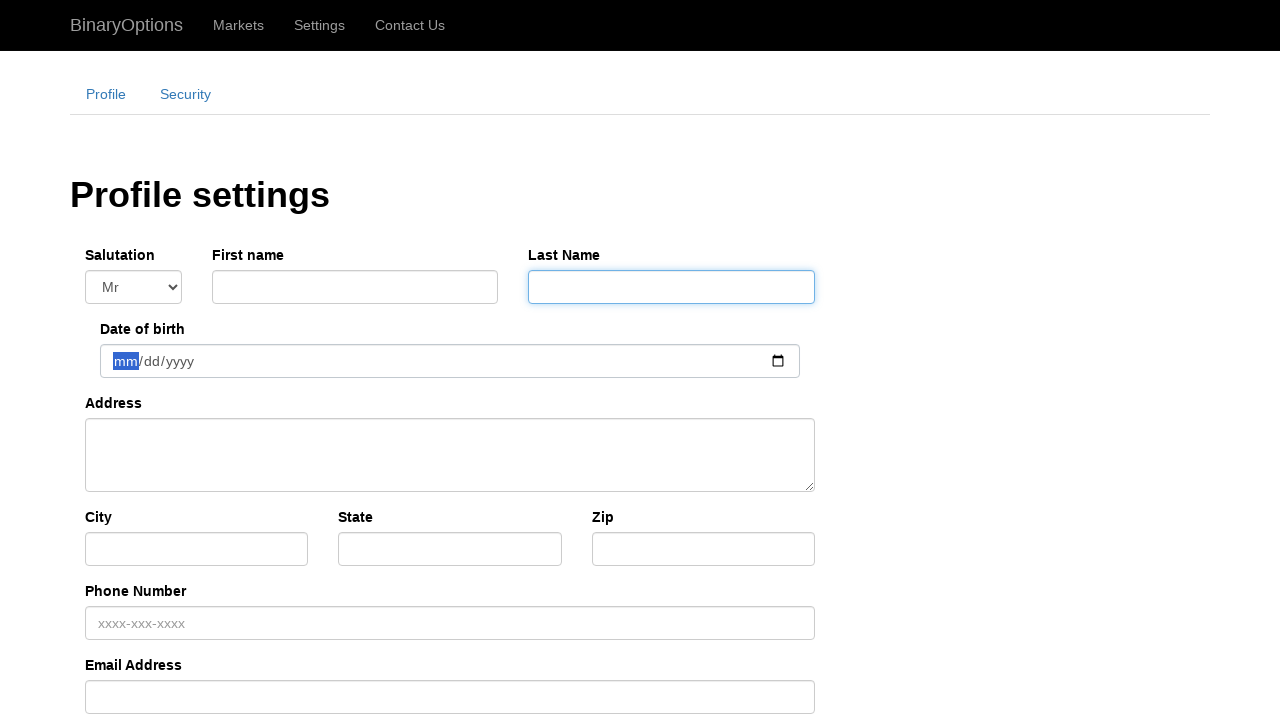

Filled date of birth with 2024-01-06 on #dob
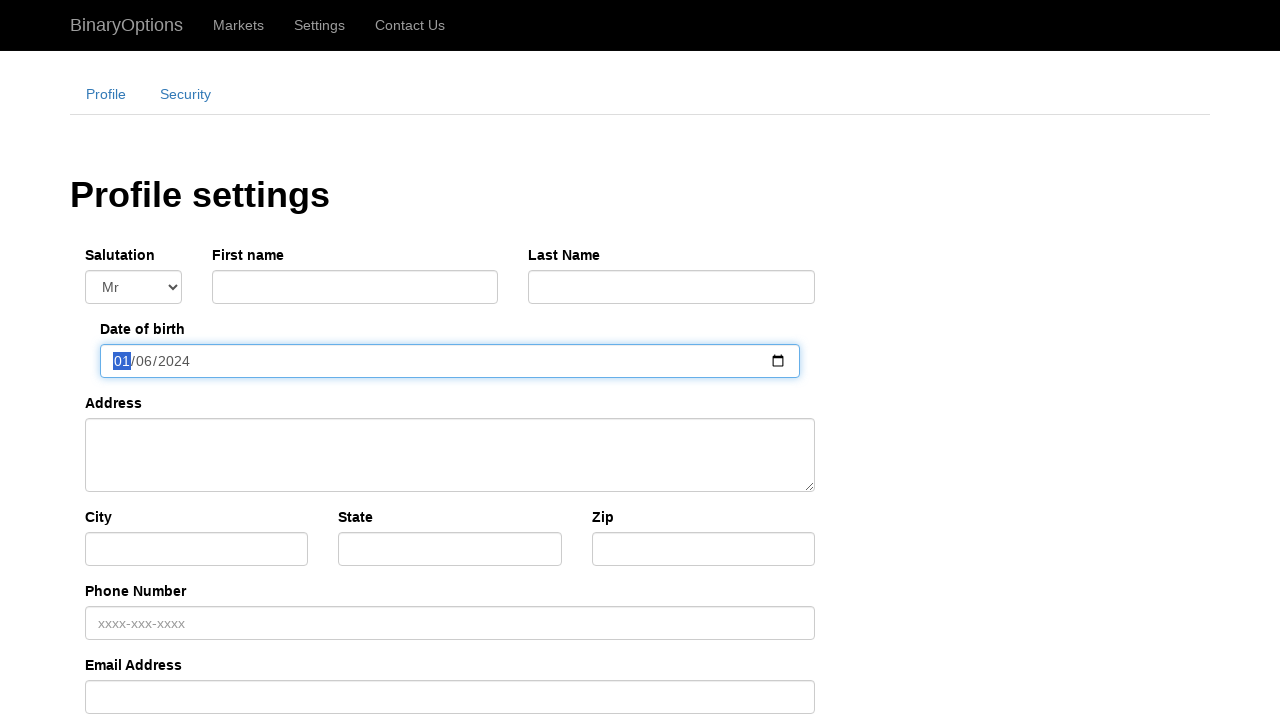

Clicked on address field at (450, 455) on #address
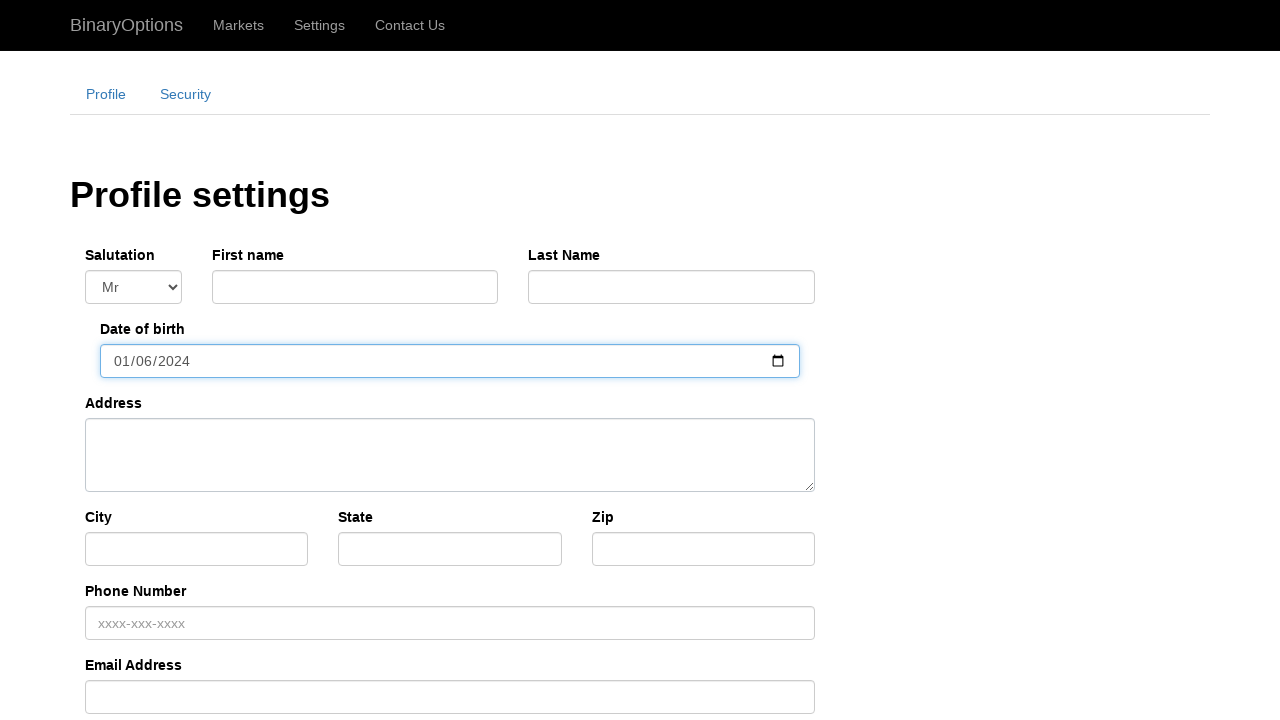

Entered blank space in address field on #address
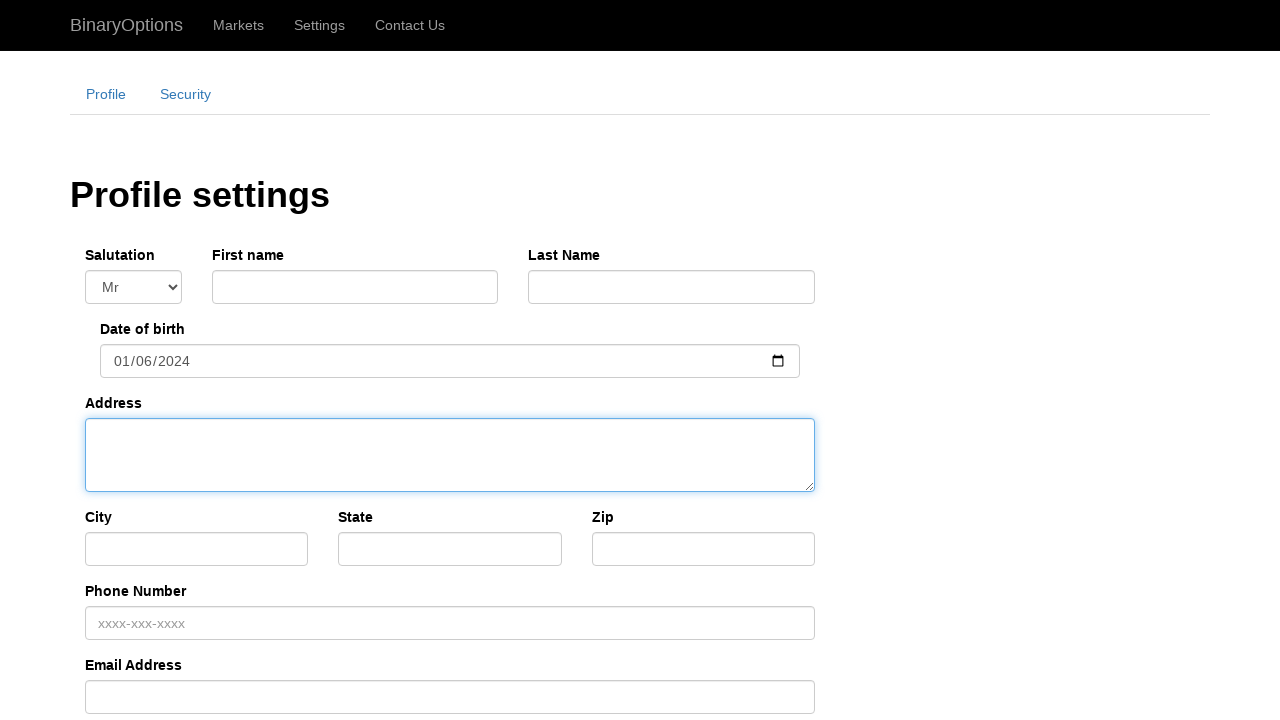

Entered blank space in city field on #city
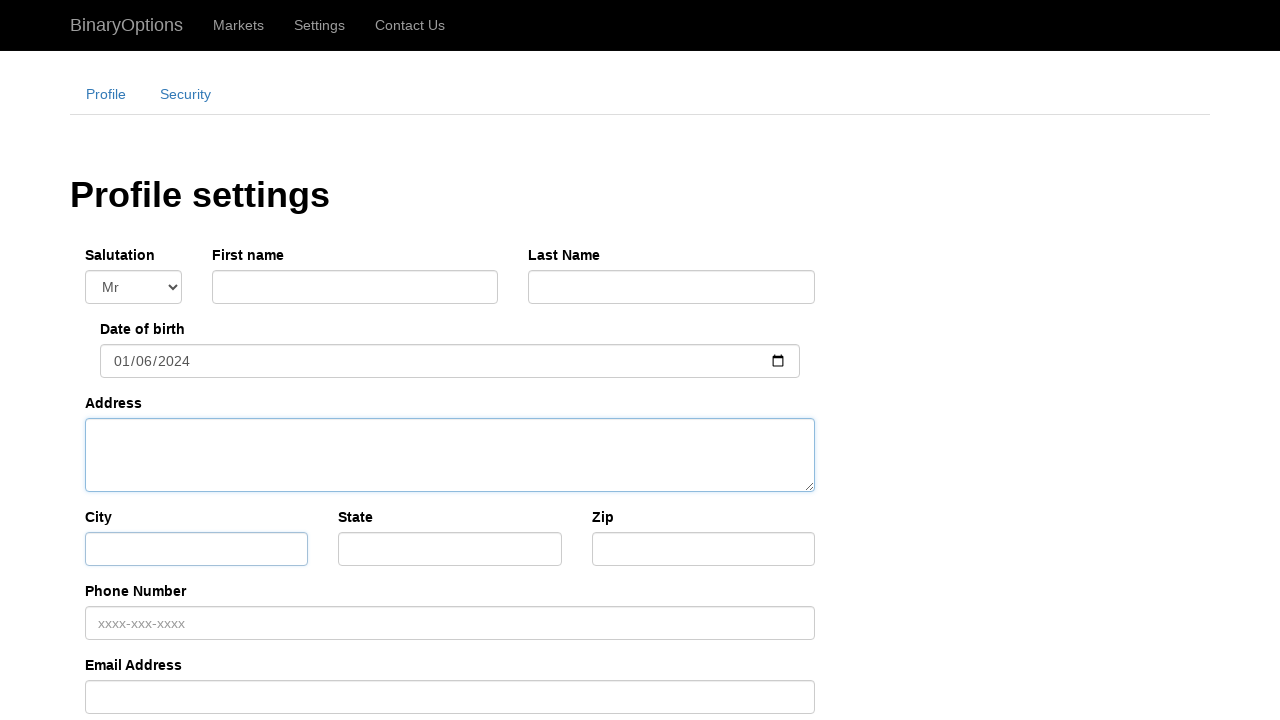

Entered blank space in state field on #state
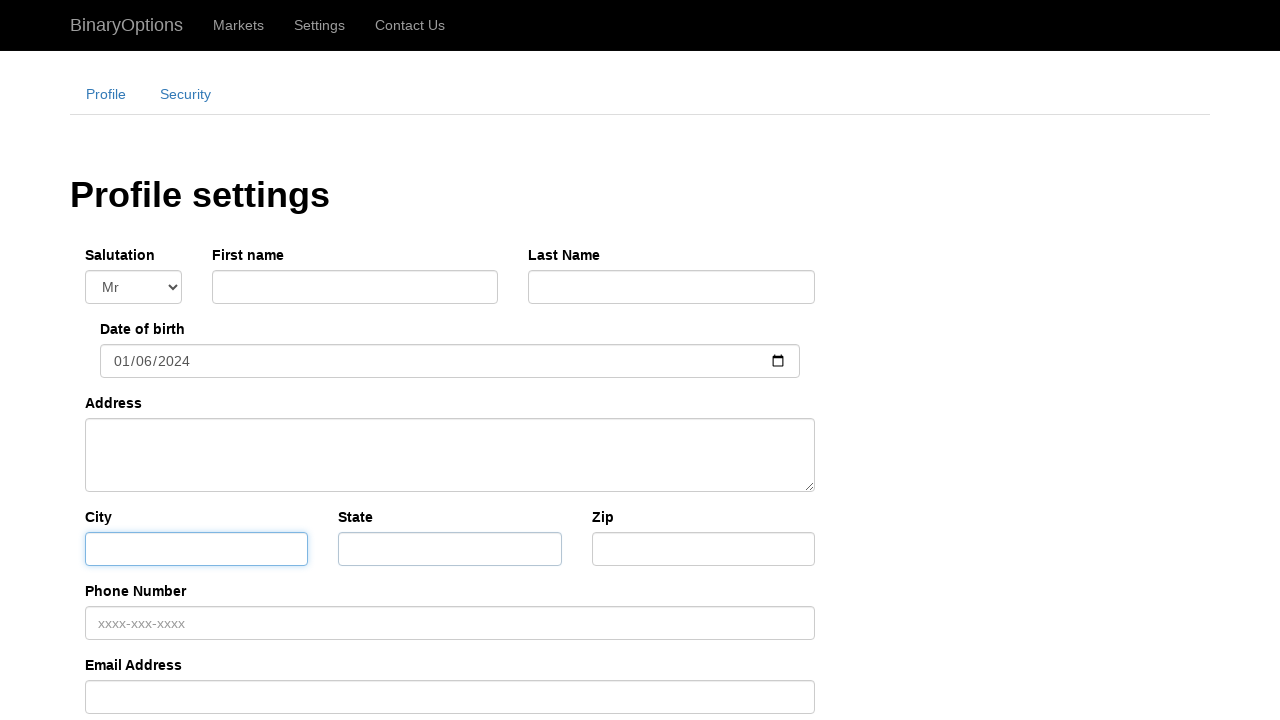

Entered blank space in zip field on #zip
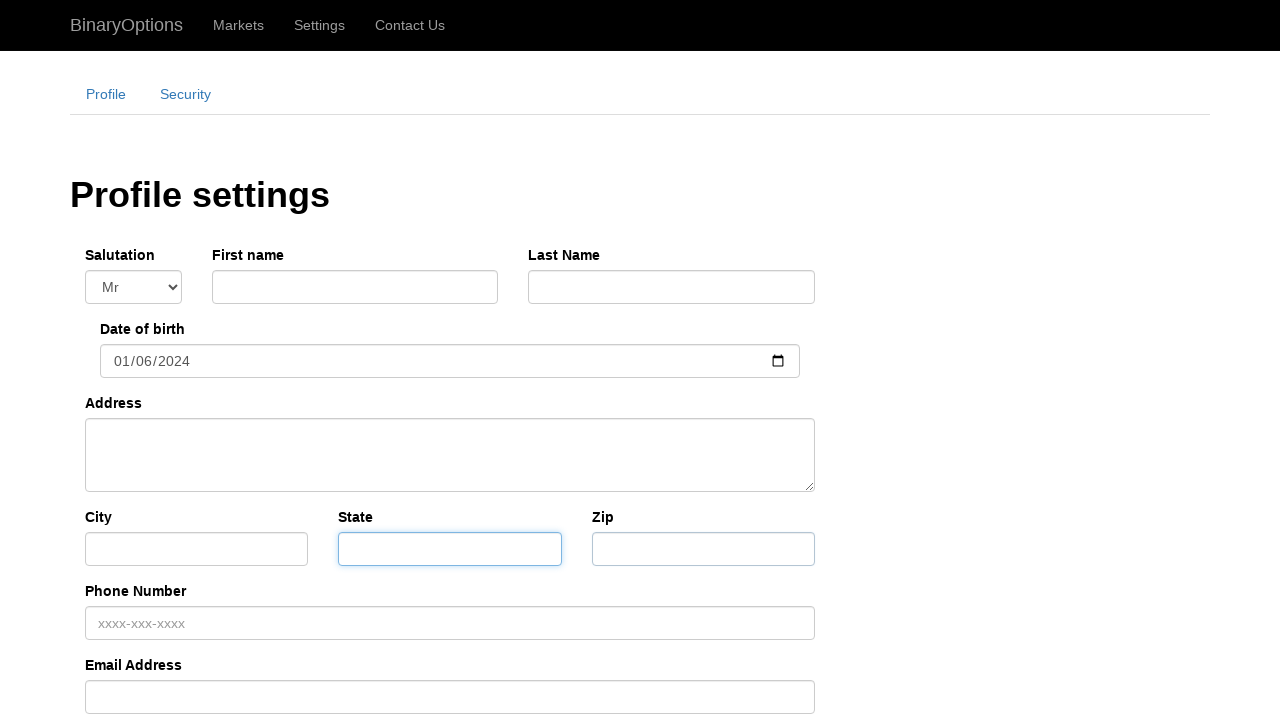

Entered blank space in telephone field on #tel
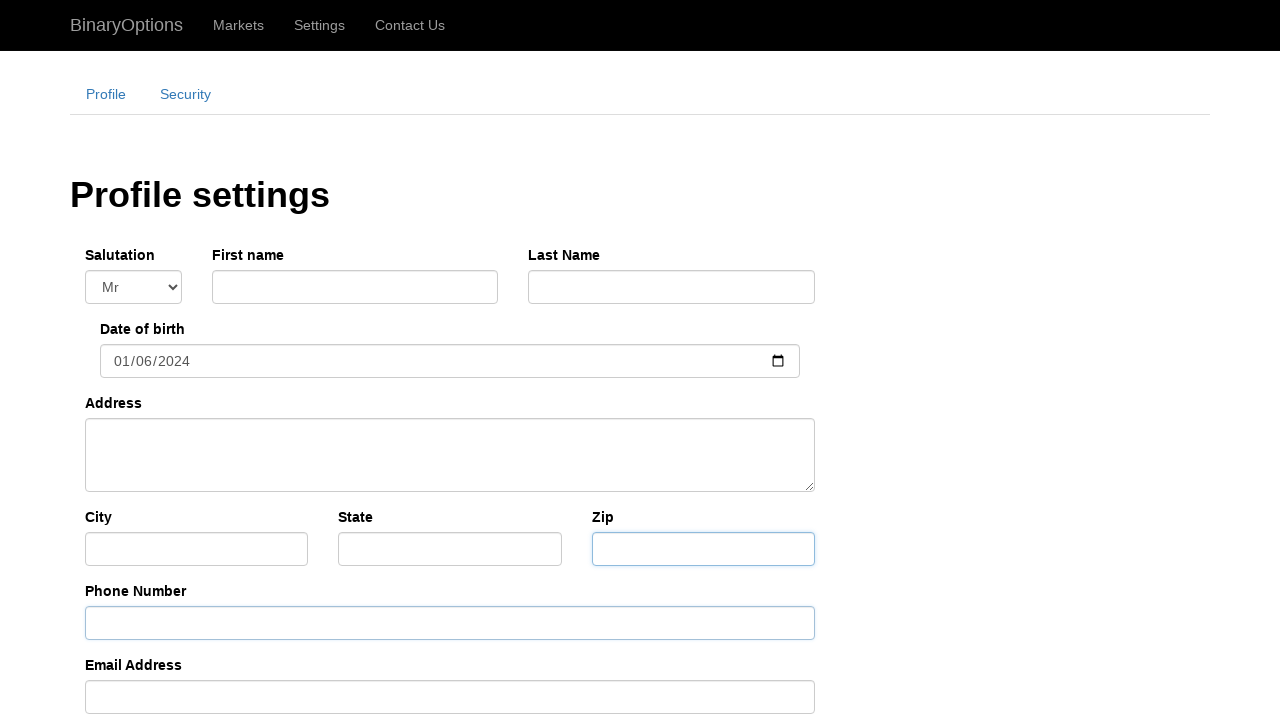

Filled email field with abc@g.com on #email
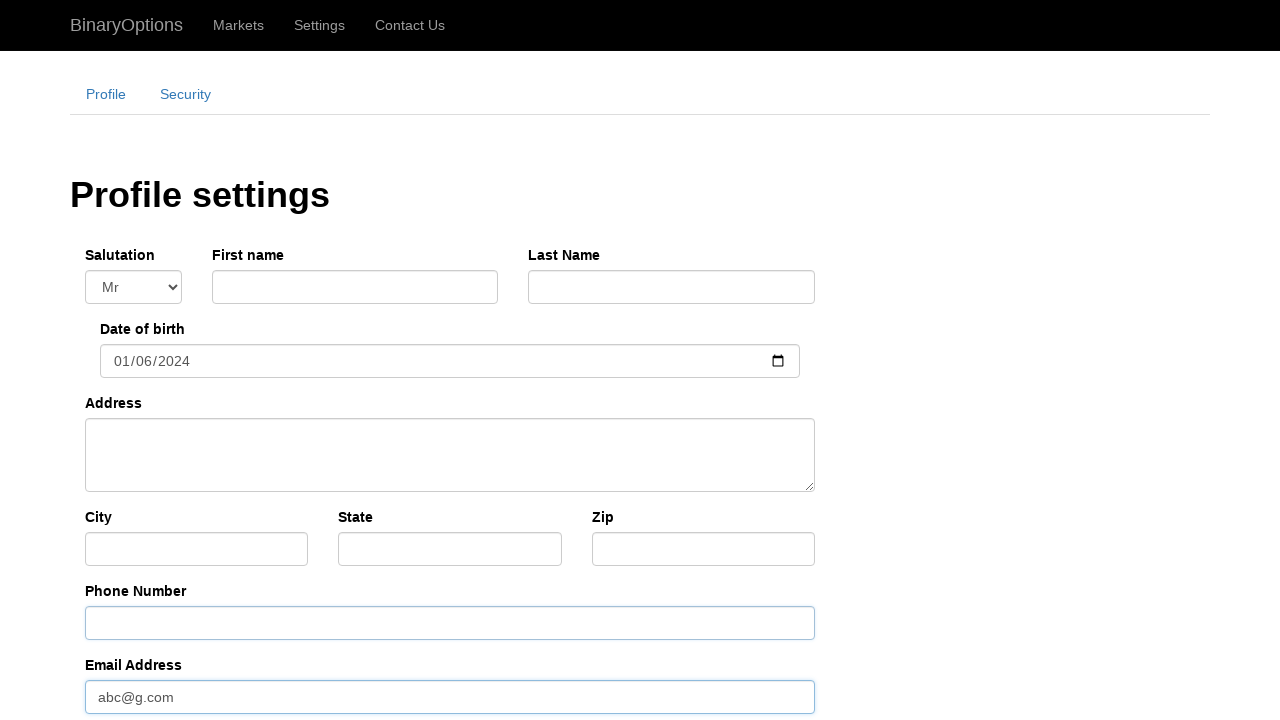

Entered blank space in website field on #website
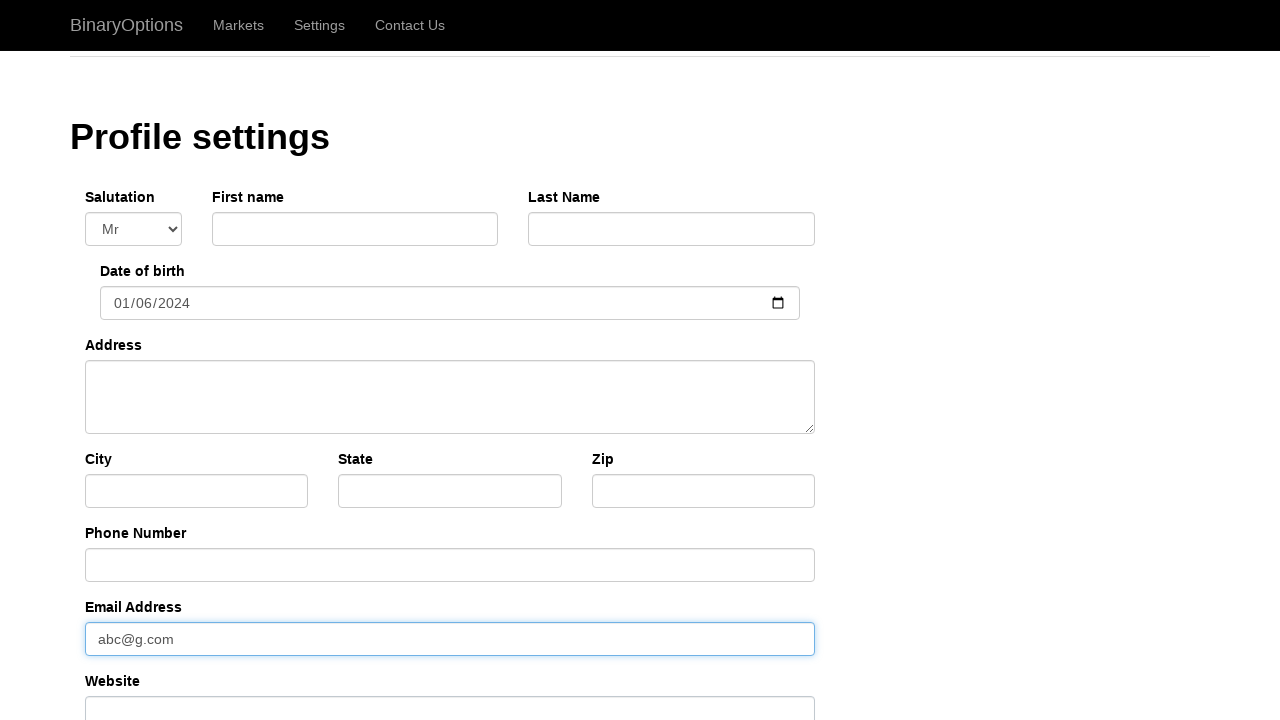

Clicked submit button to test form validation with blank spaces at (142, 623) on #btn-submit-profile
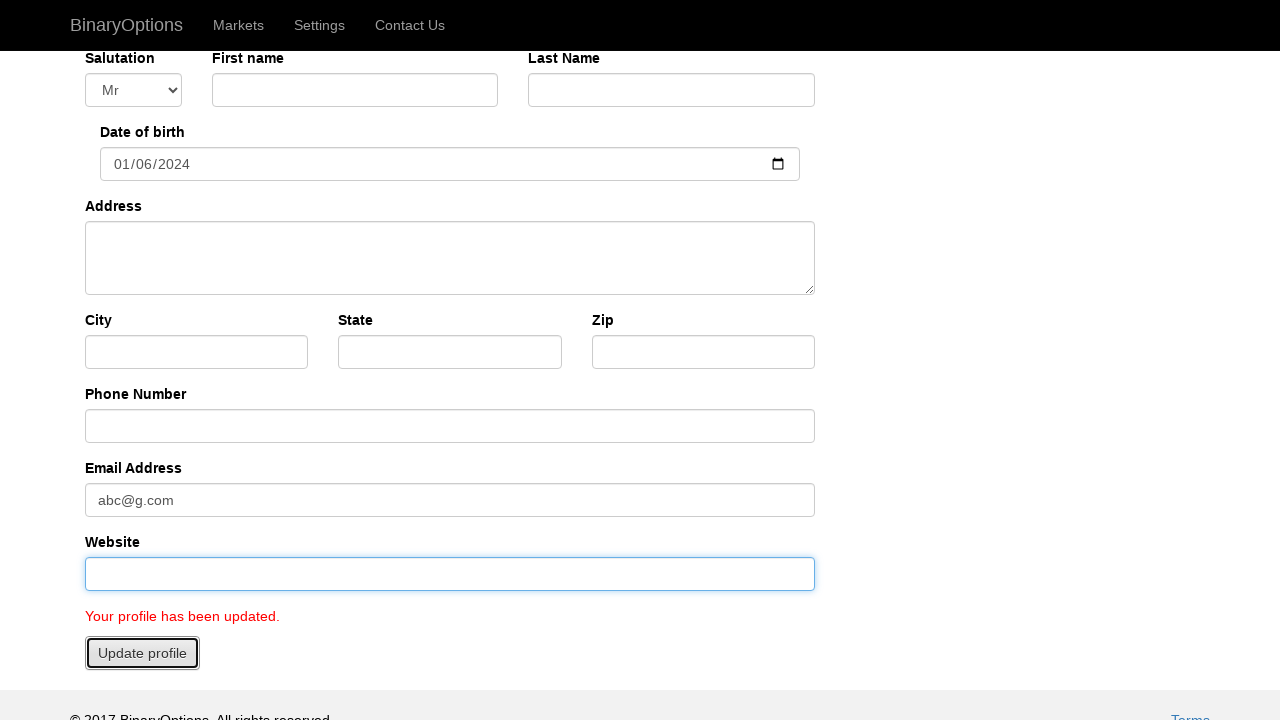

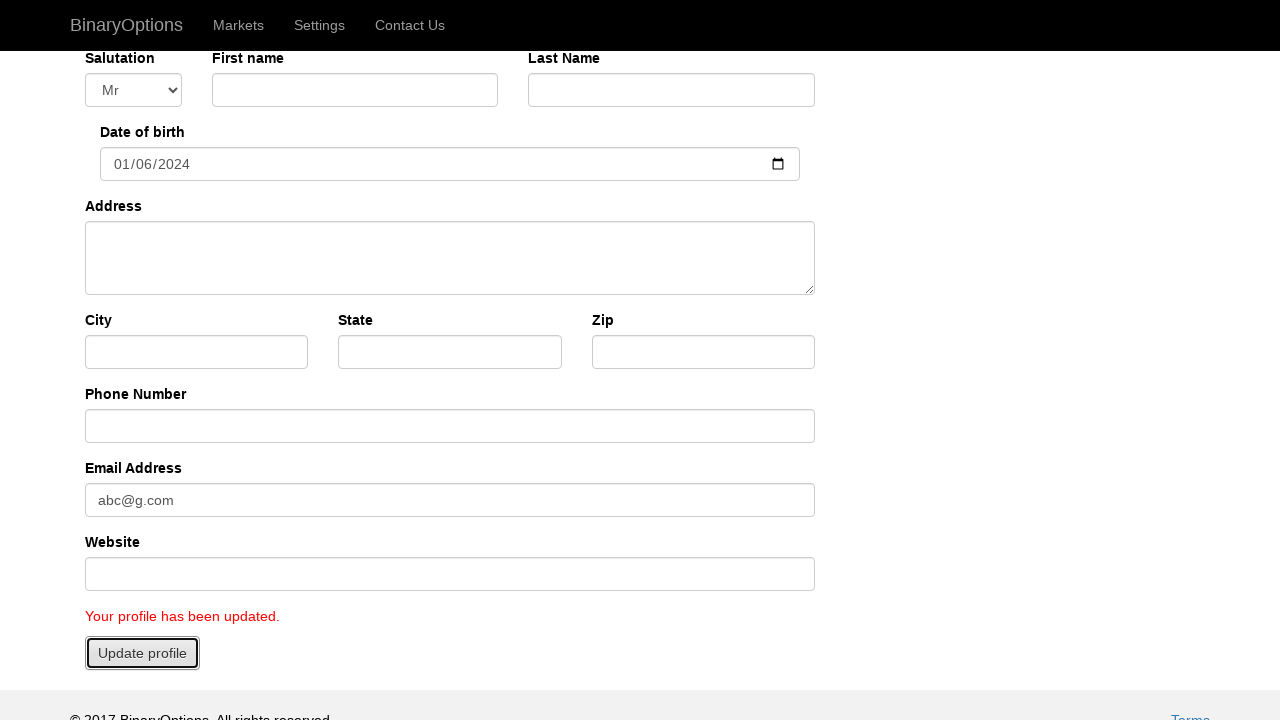